Tests that the todo counter displays the correct number of items as todos are added

Starting URL: https://demo.playwright.dev/todomvc

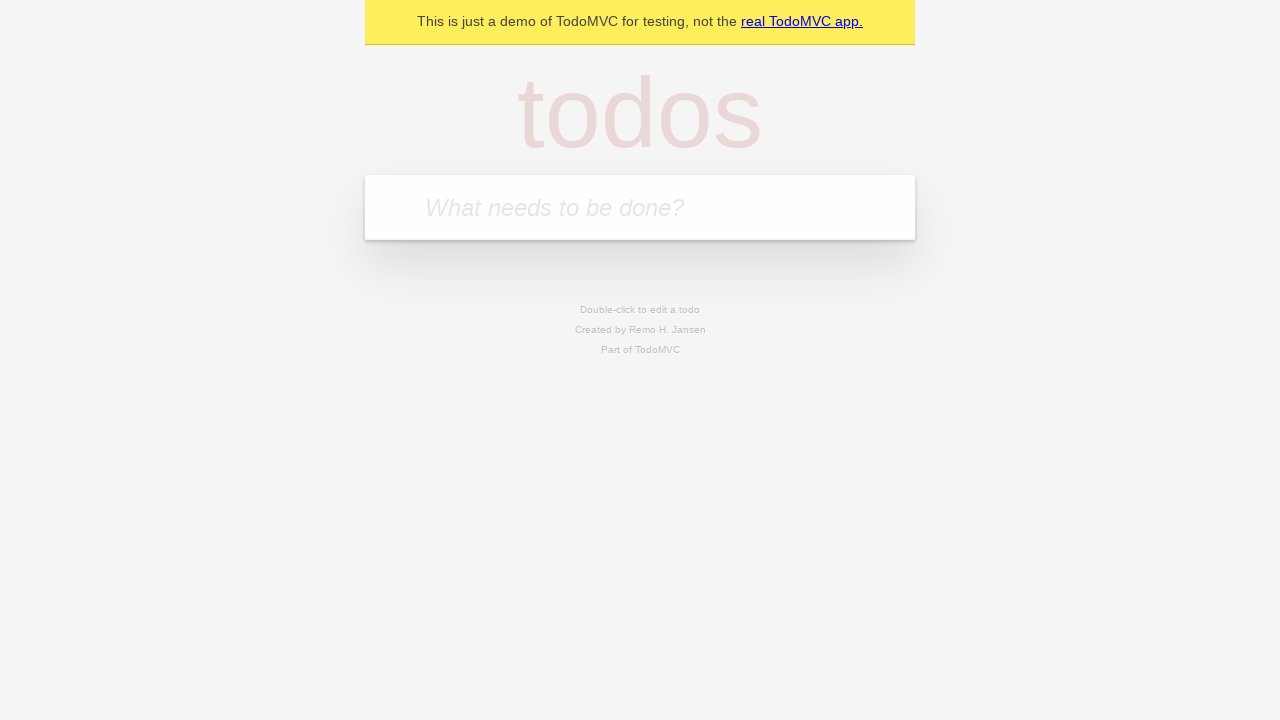

Located the todo input field
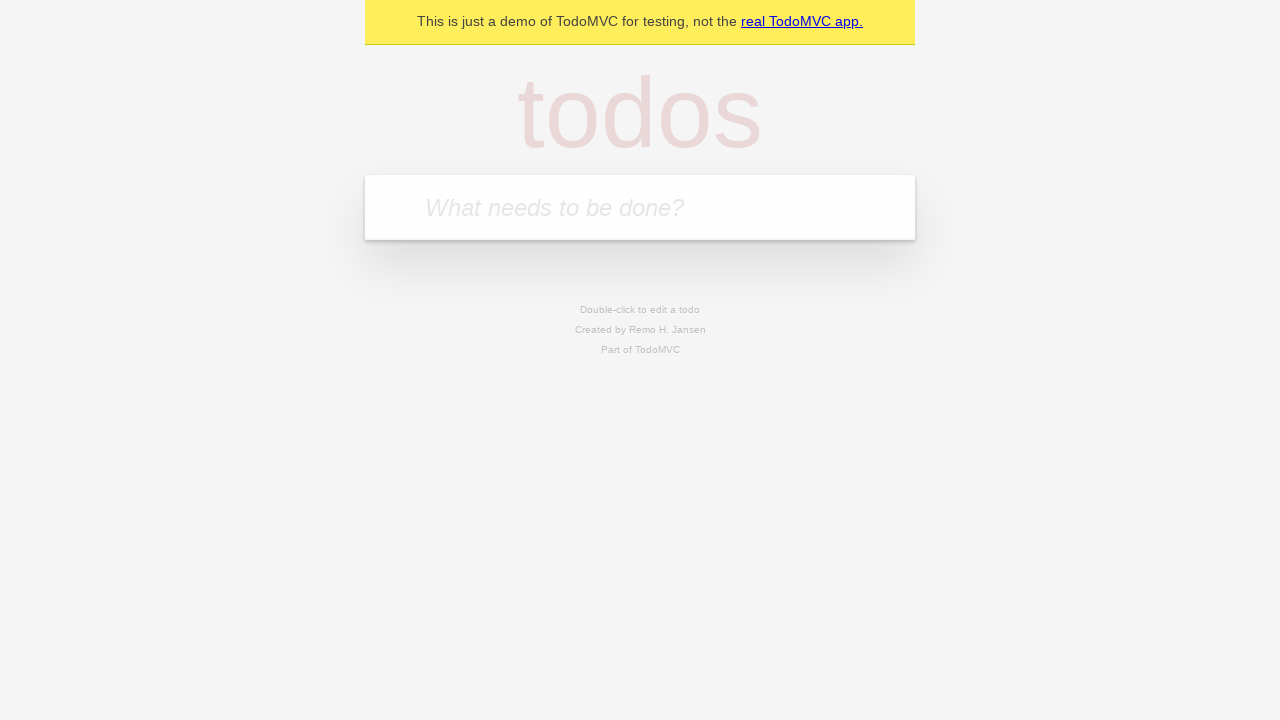

Filled first todo with 'buy some cheese' on internal:attr=[placeholder="What needs to be done?"i]
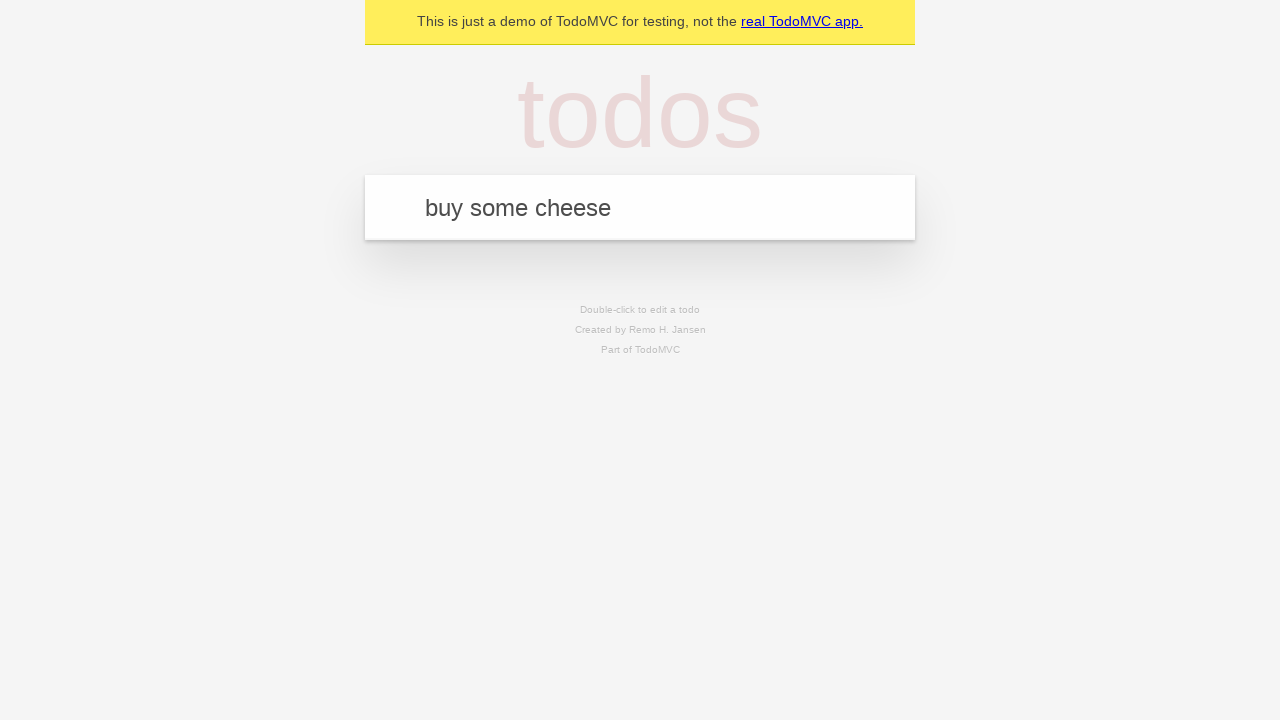

Pressed Enter to create first todo on internal:attr=[placeholder="What needs to be done?"i]
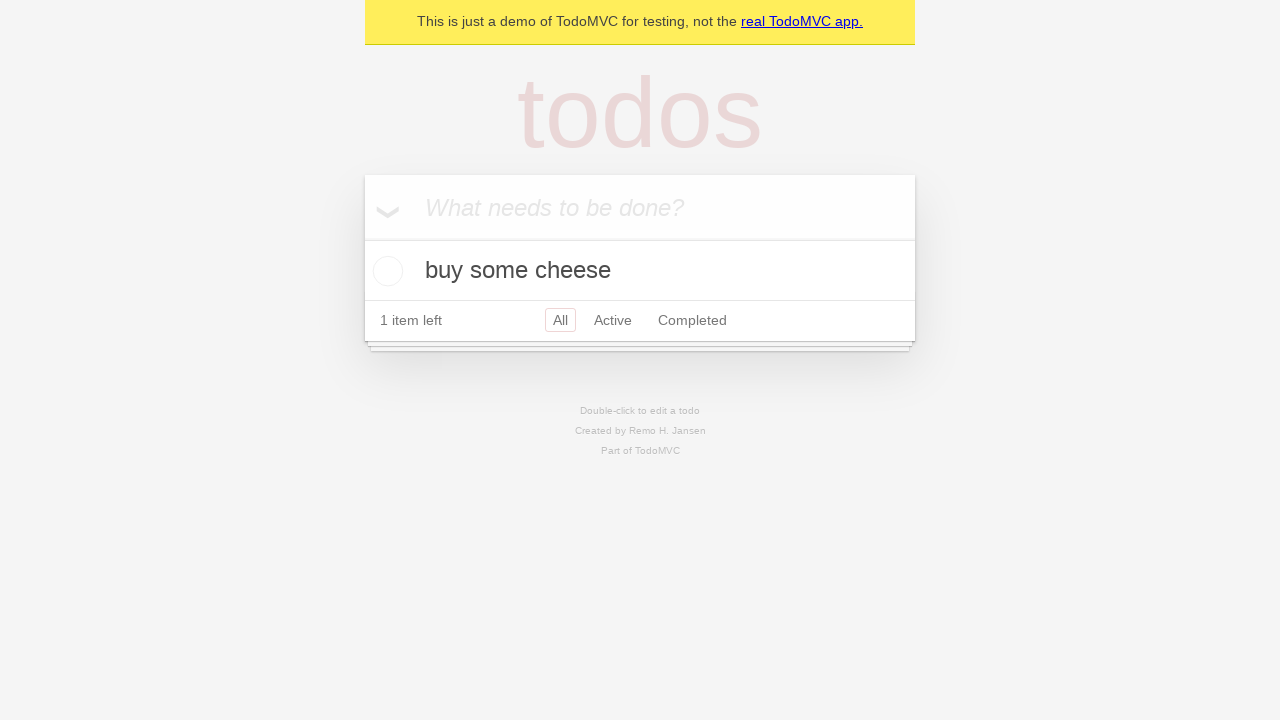

Todo counter element appeared after adding first item
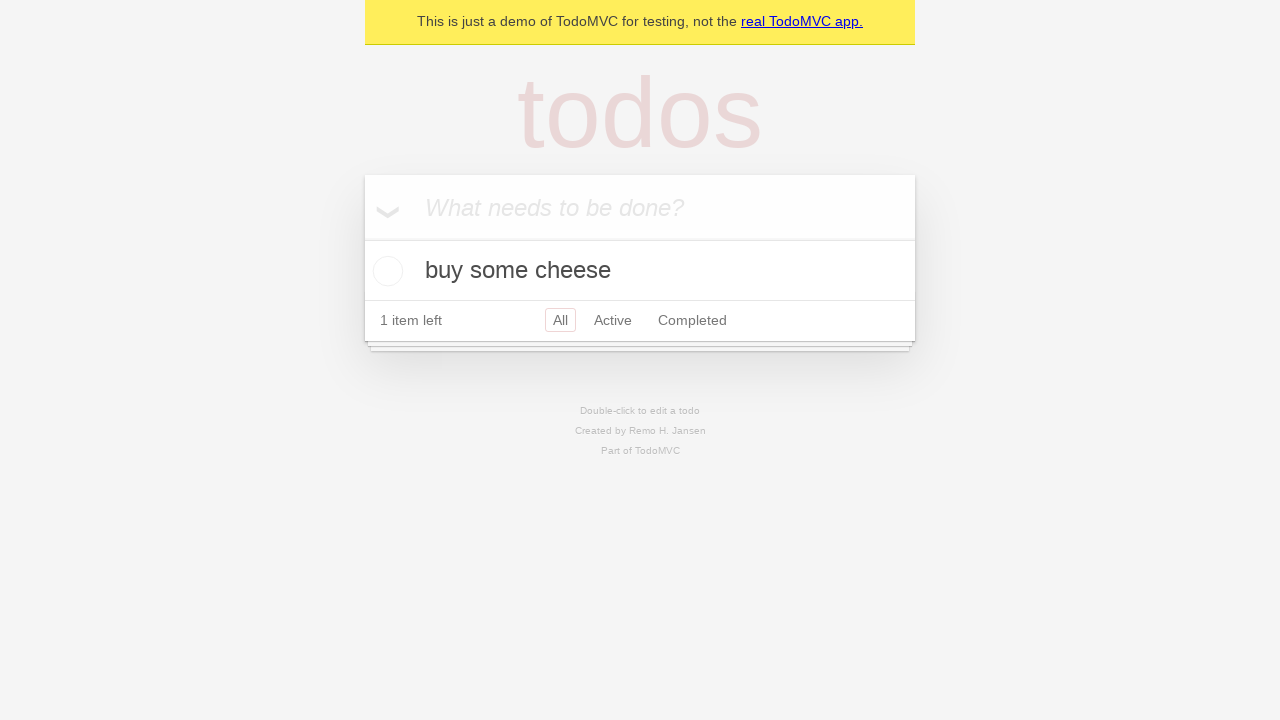

Filled second todo with 'feed the cat' on internal:attr=[placeholder="What needs to be done?"i]
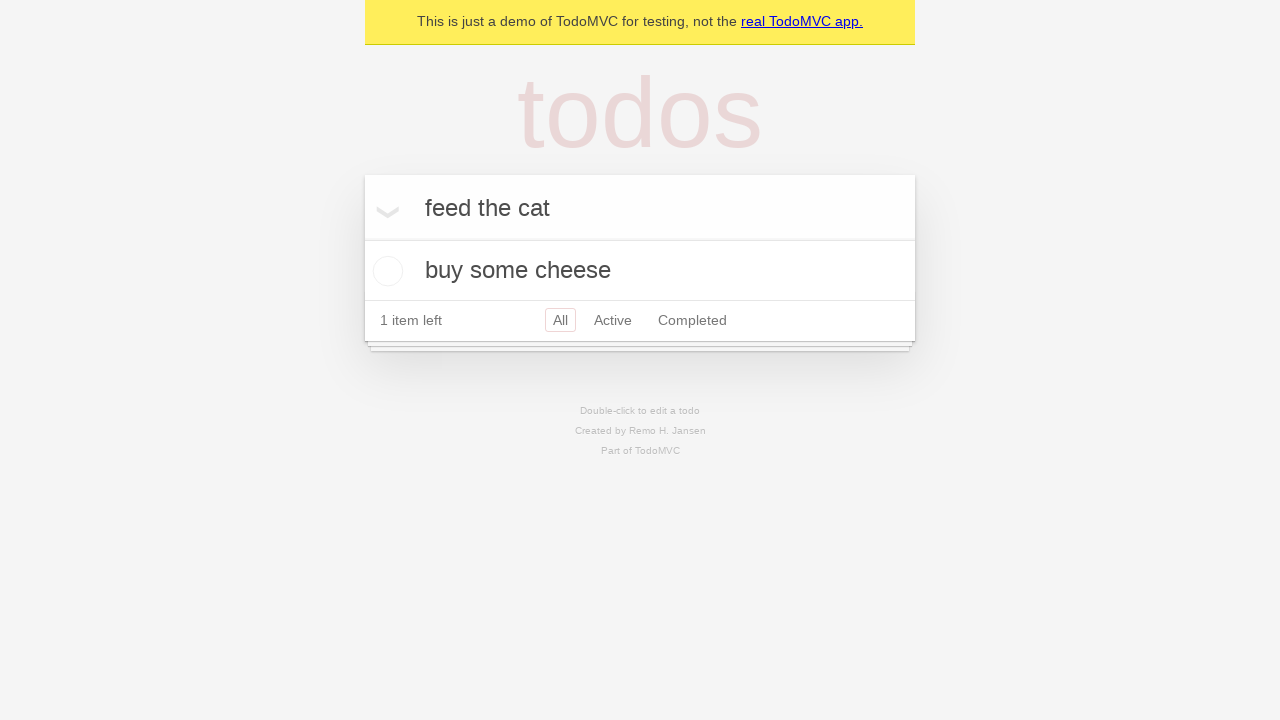

Pressed Enter to create second todo on internal:attr=[placeholder="What needs to be done?"i]
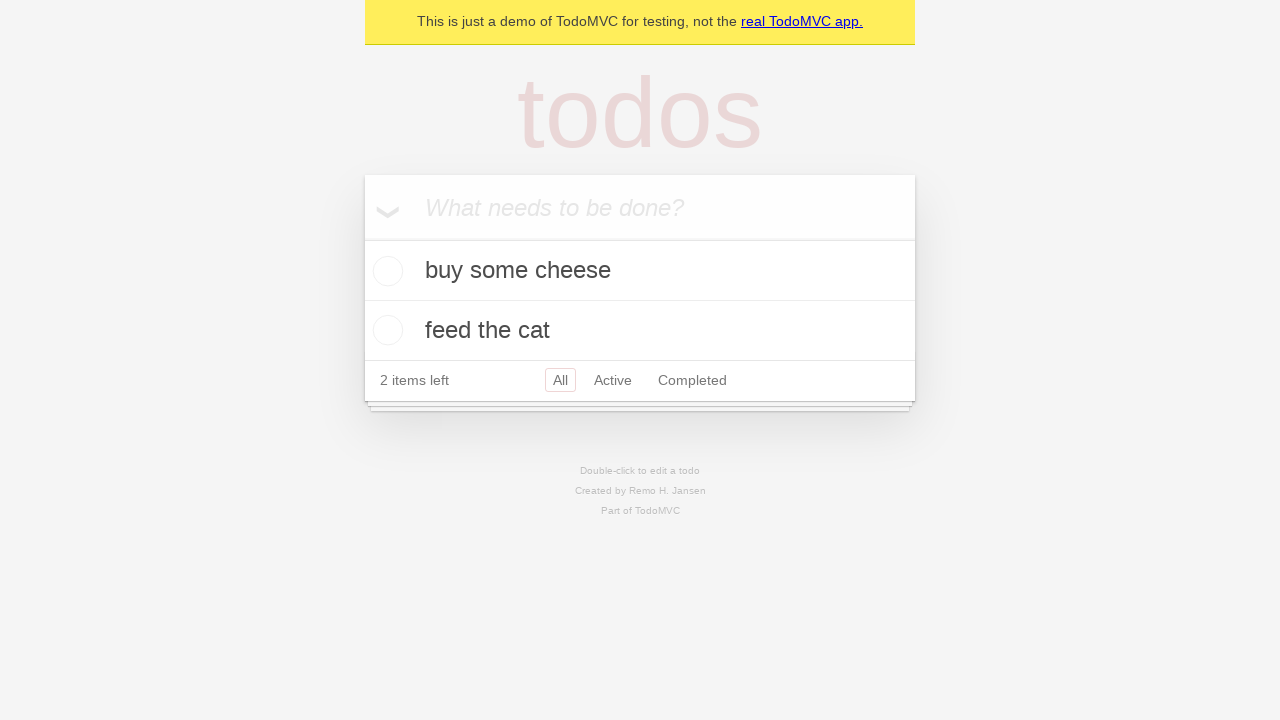

Todo counter updated to display 2 items
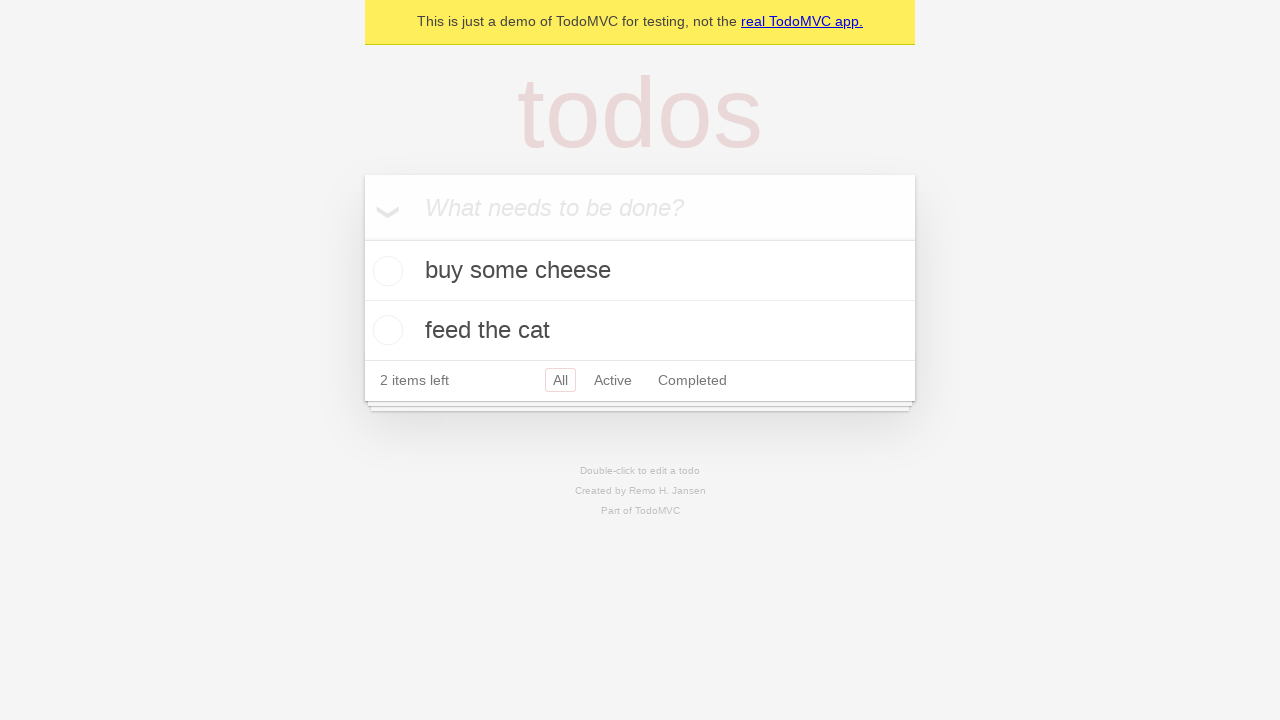

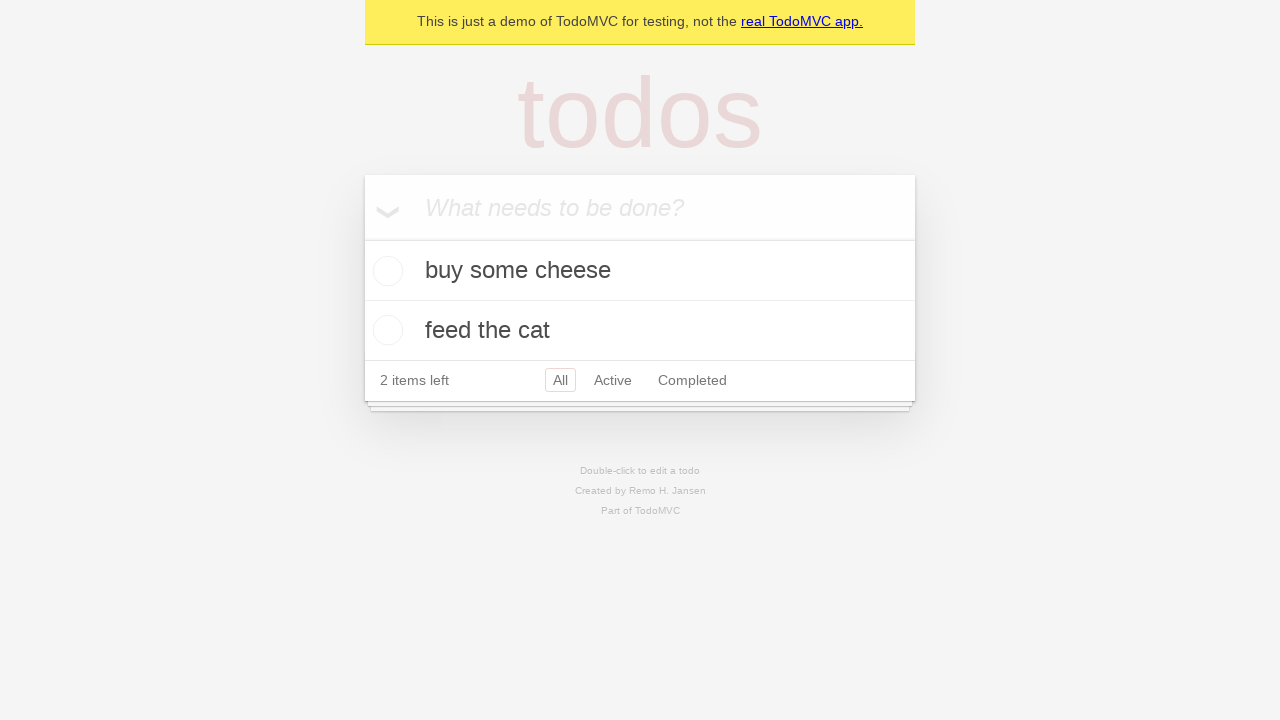